Tests drag and drop functionality by dragging element A onto element B and verifying the swap occurred

Starting URL: https://the-internet.herokuapp.com/drag_and_drop

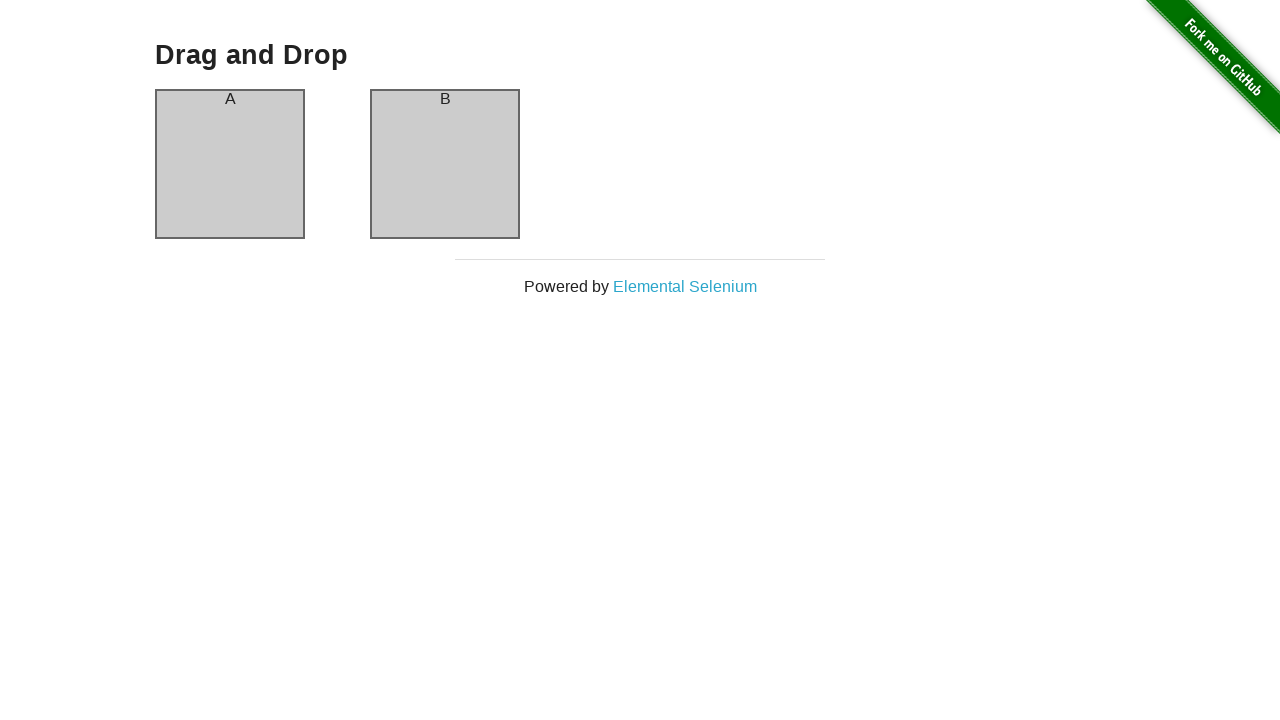

Navigated to drag and drop test page
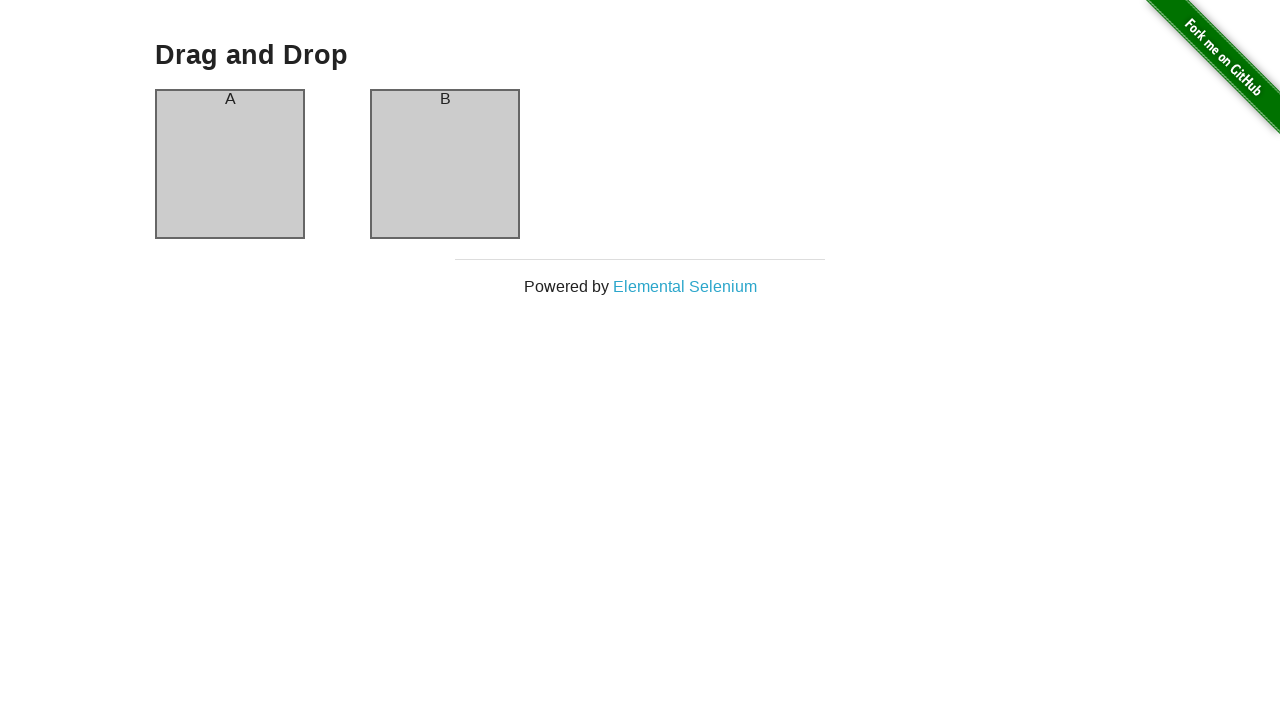

Dragged element A onto element B at (445, 164)
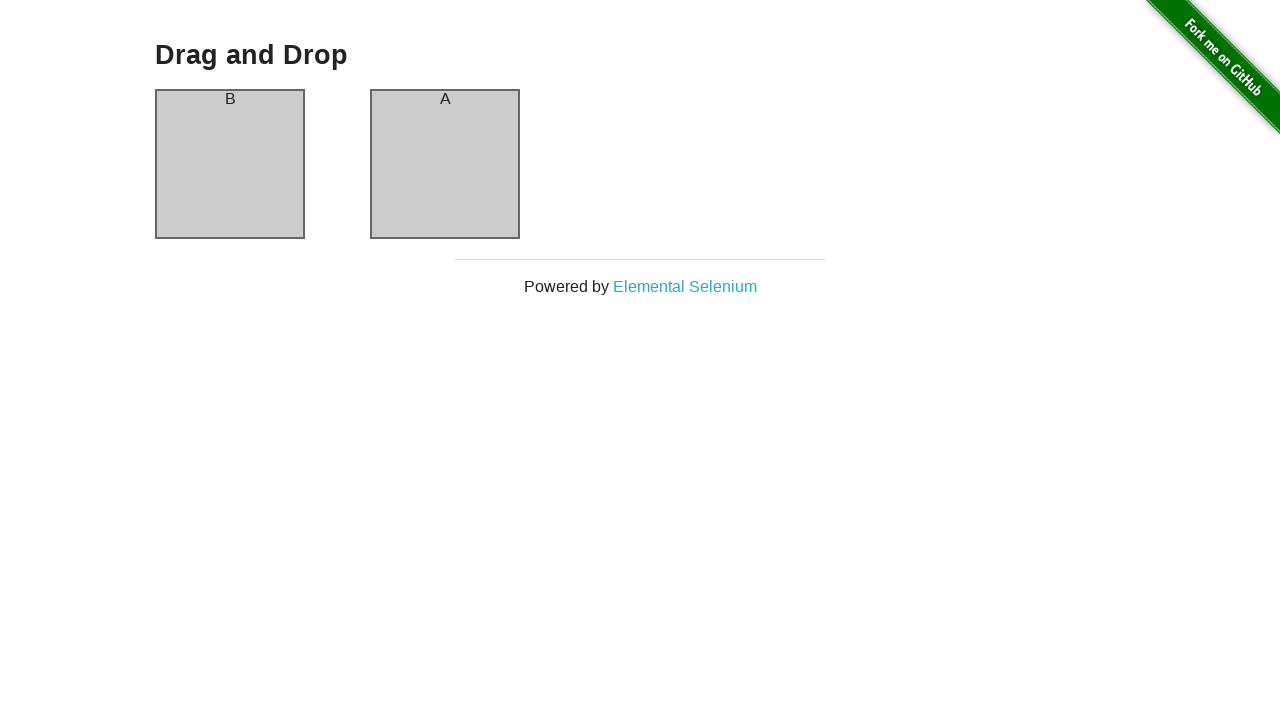

Verified column A is present after drag and drop
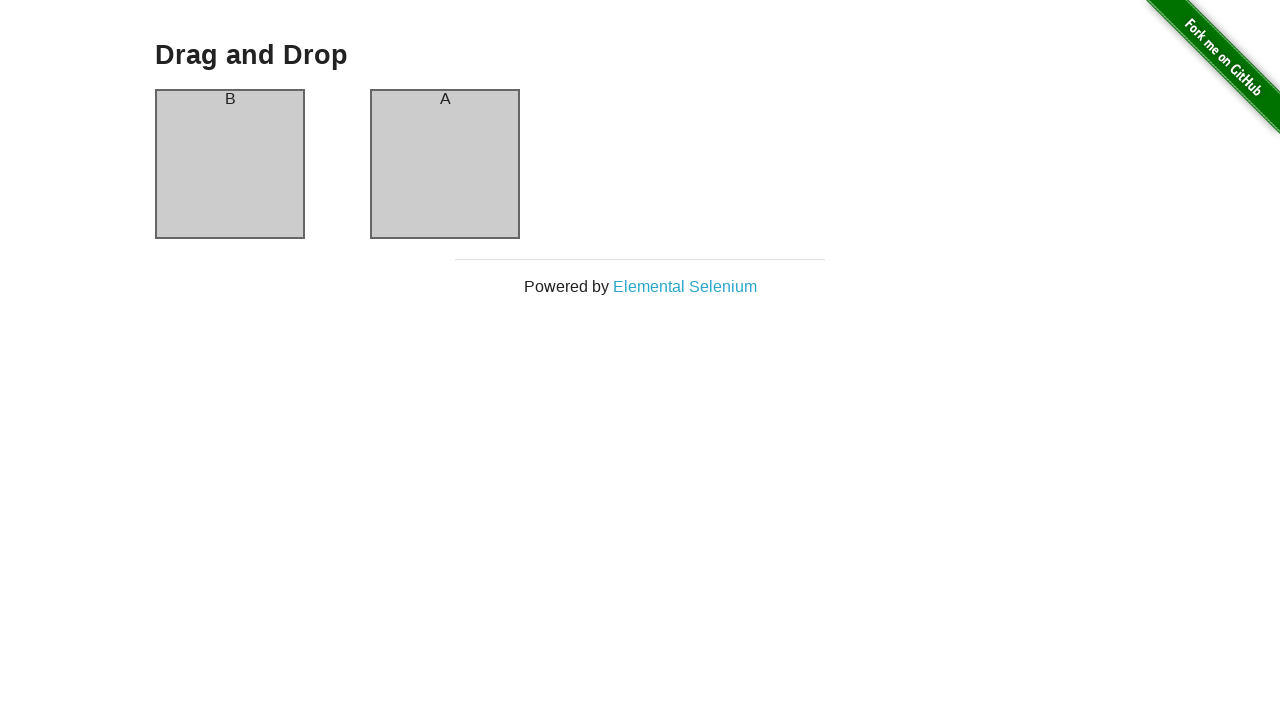

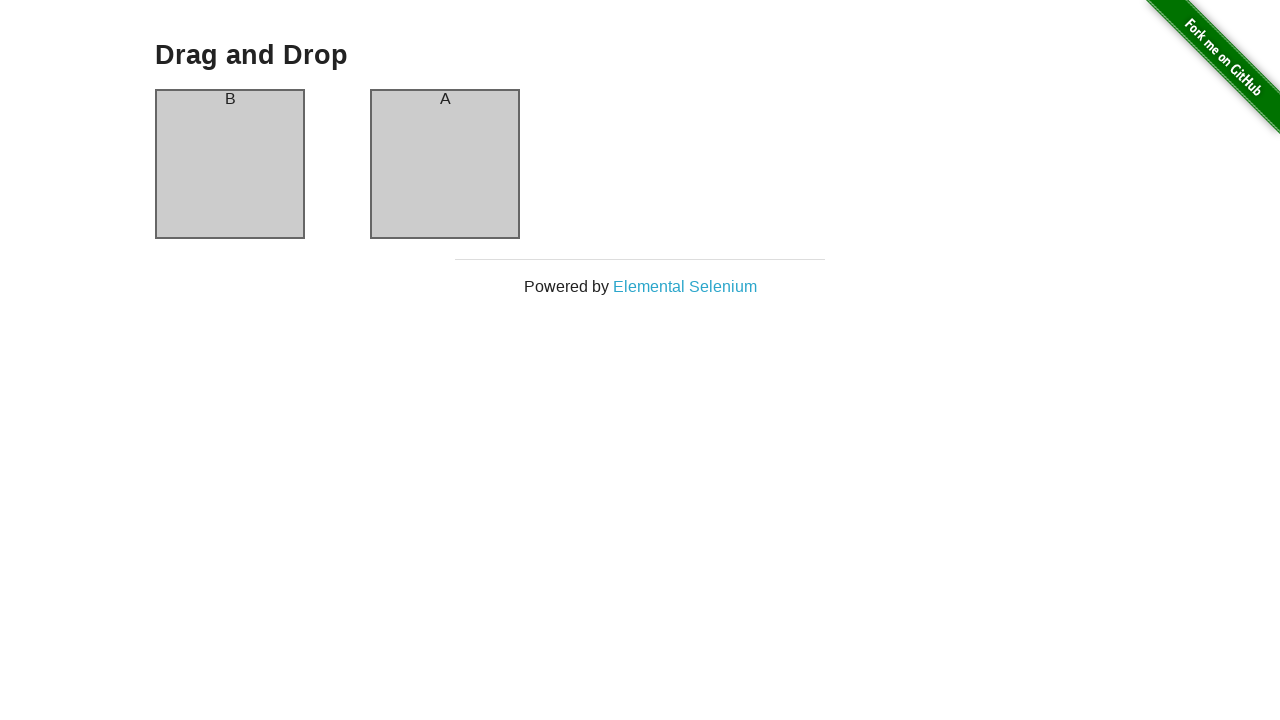